Tests form controls including selecting a specific checkbox, radio button, and toggling visibility of a text box element

Starting URL: https://rahulshettyacademy.com/AutomationPractice/

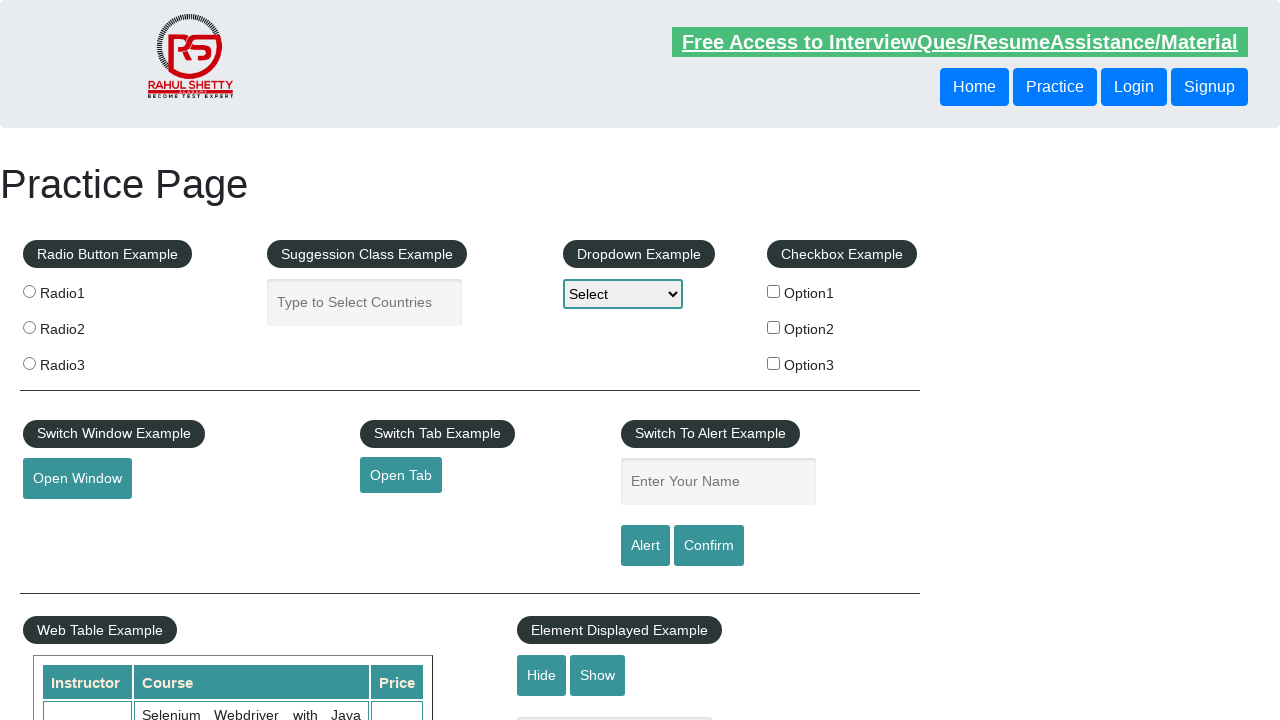

Located all checkbox elements on the page
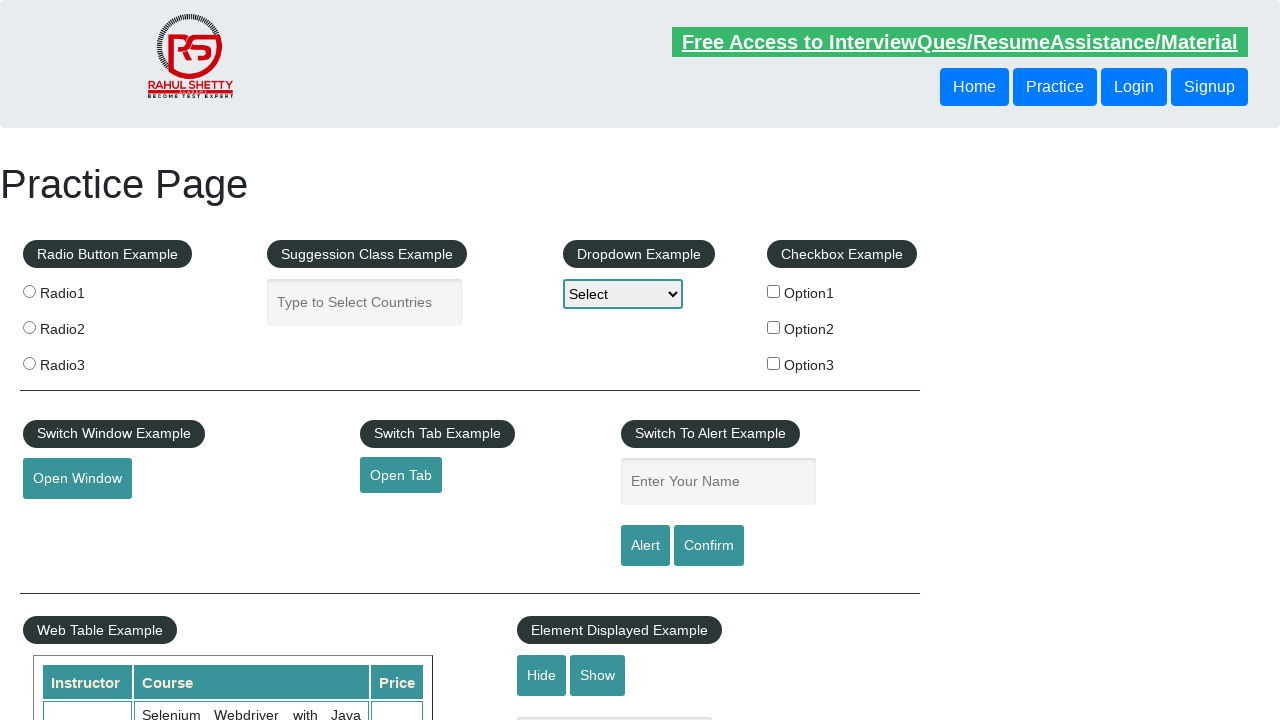

Selected checkbox with value 'option2' at (774, 327) on xpath=//input[@type='checkbox'] >> nth=1
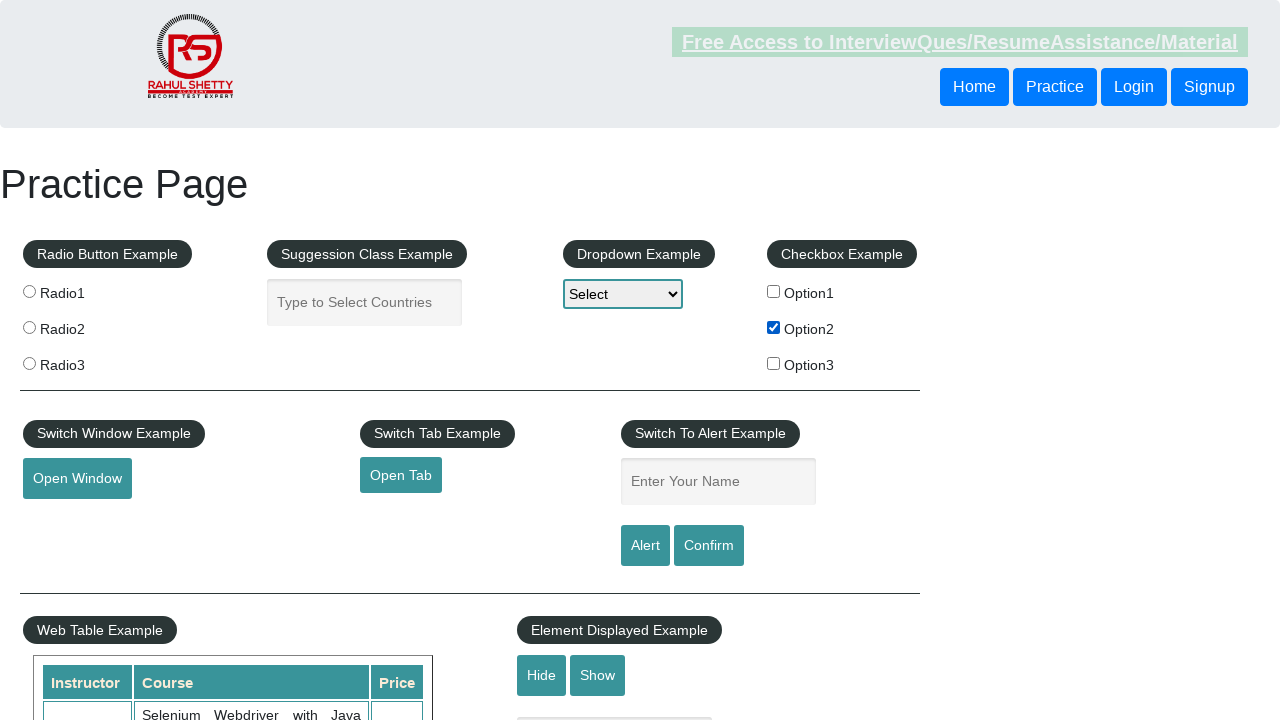

Located all radio button elements on the page
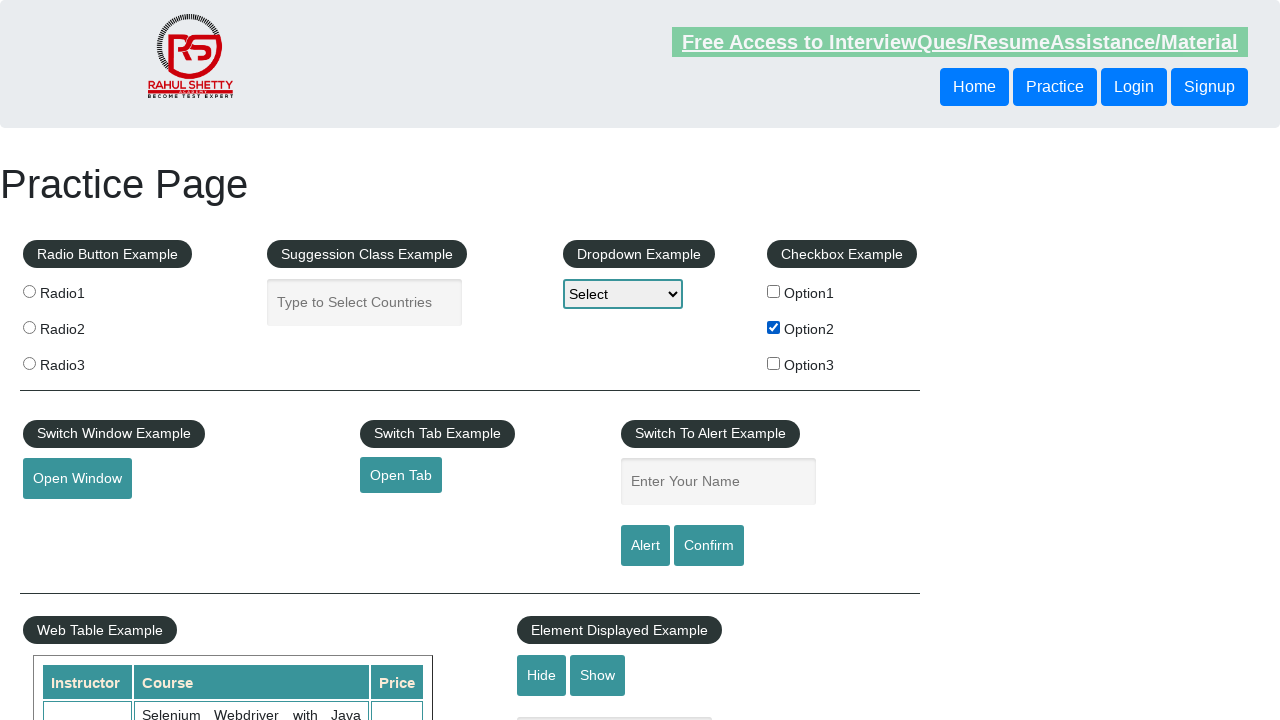

Selected radio button with value 'radio2' at (29, 327) on .radioButton >> nth=1
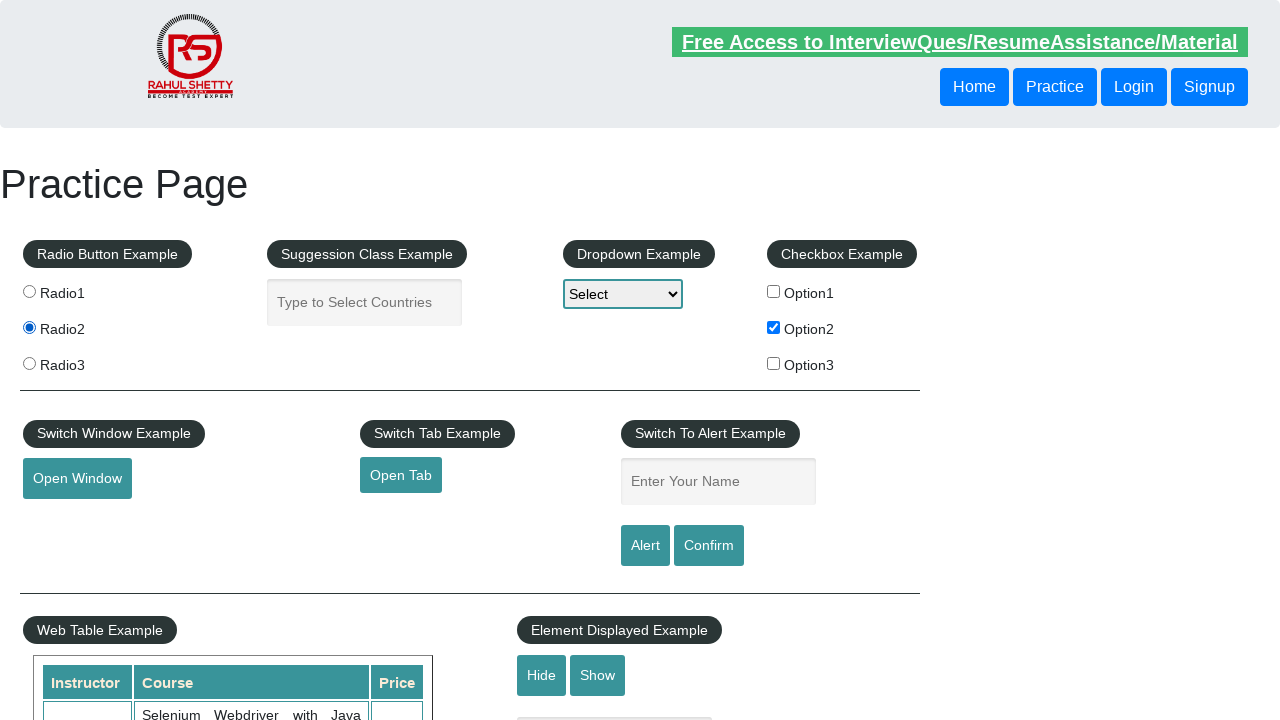

Verified text box is visible
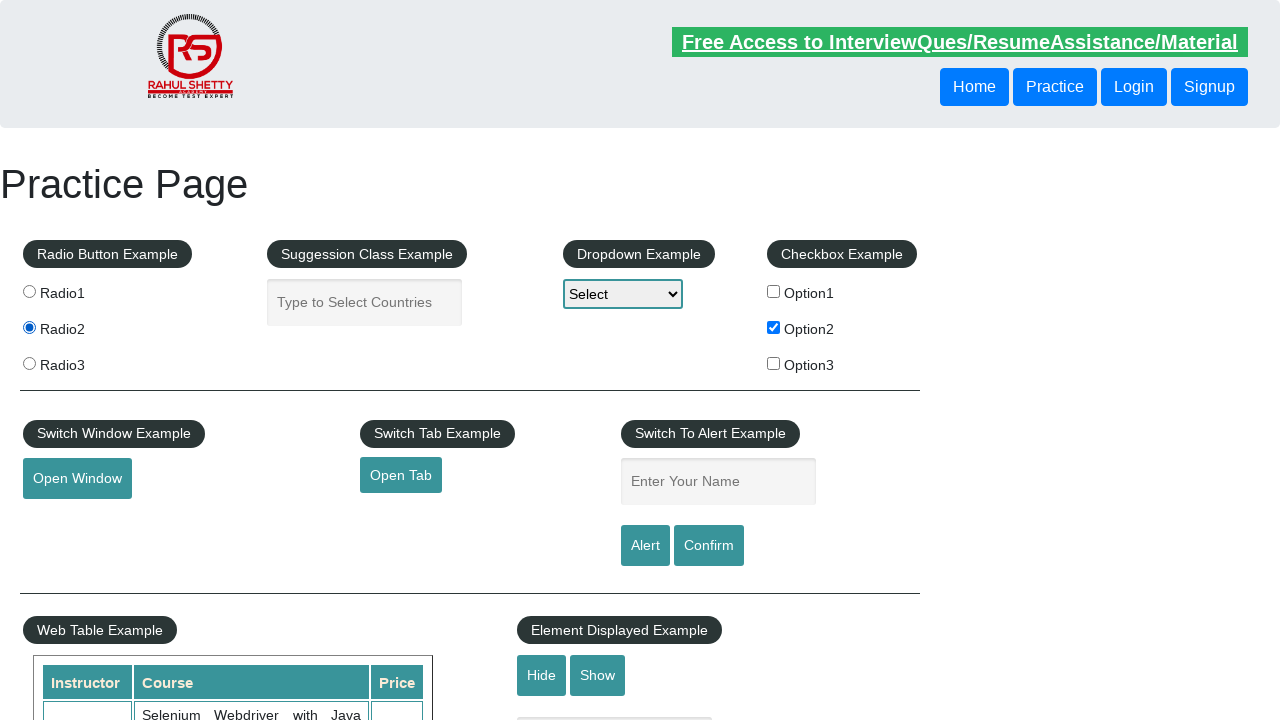

Clicked hide textbox button at (542, 675) on #hide-textbox
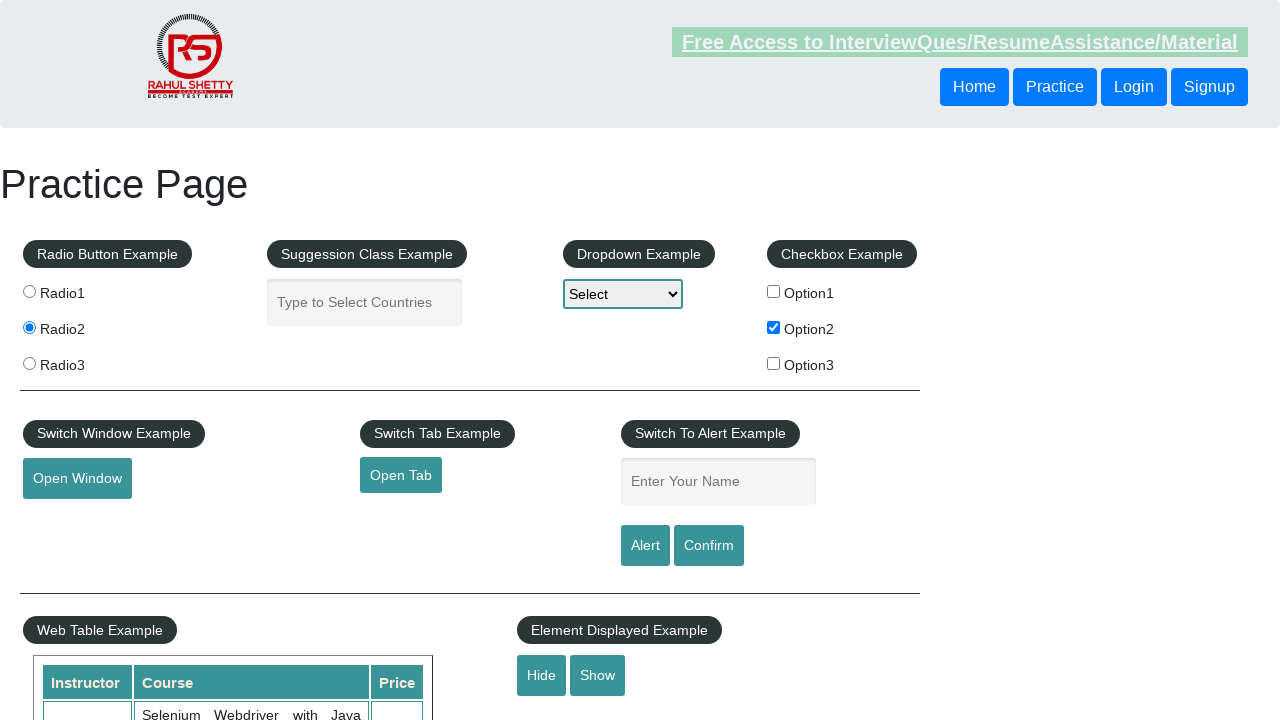

Verified text box is now hidden
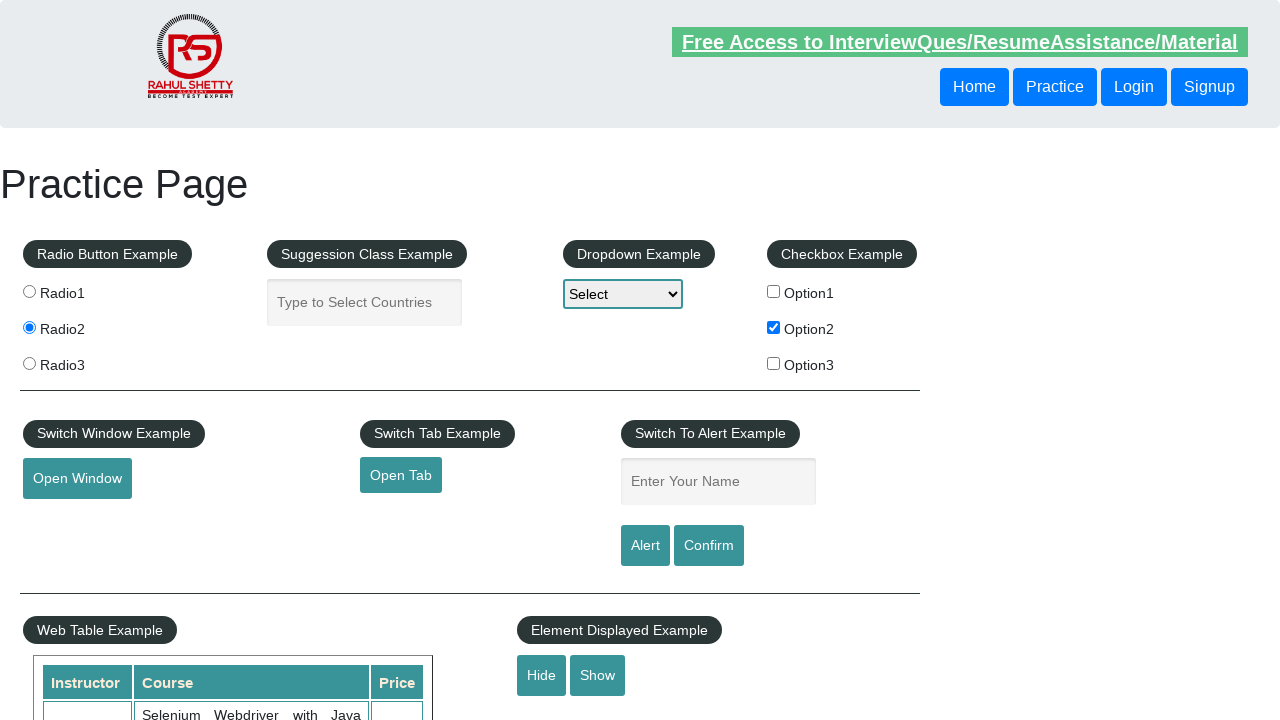

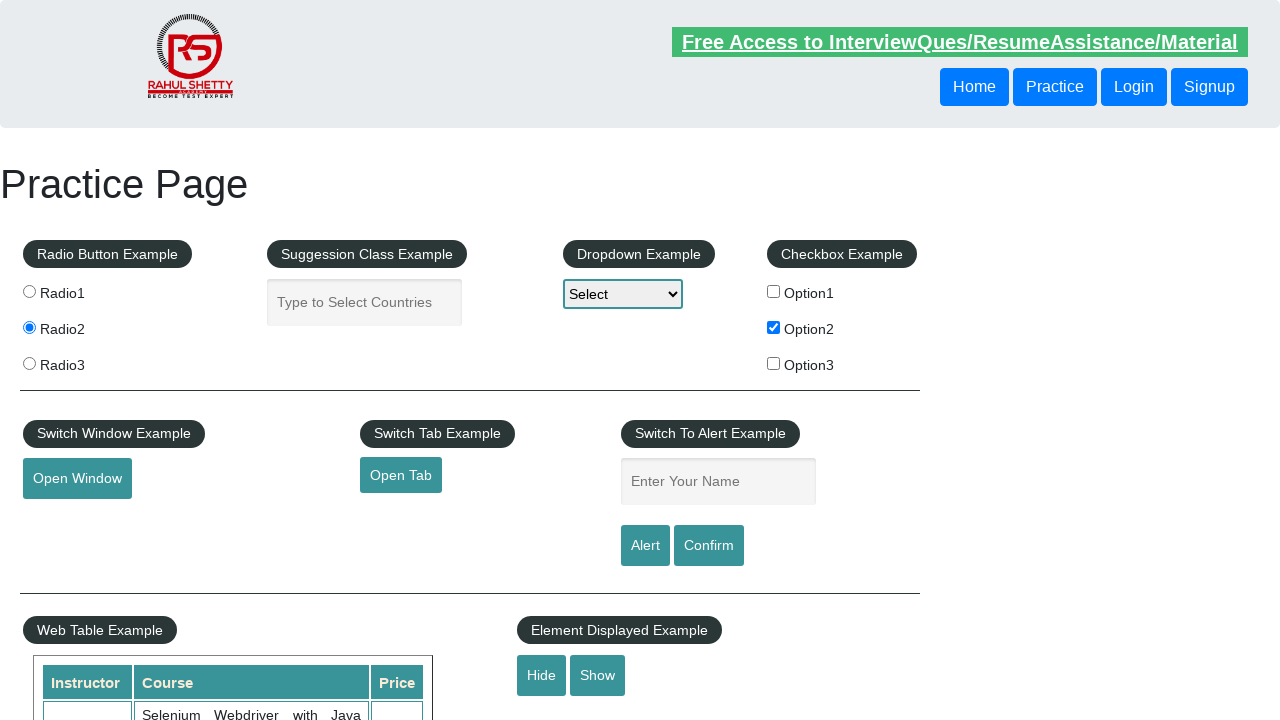